Tests login form error handling by entering username, entering then clearing password, and verifying "Password is required" error message appears

Starting URL: https://www.saucedemo.com

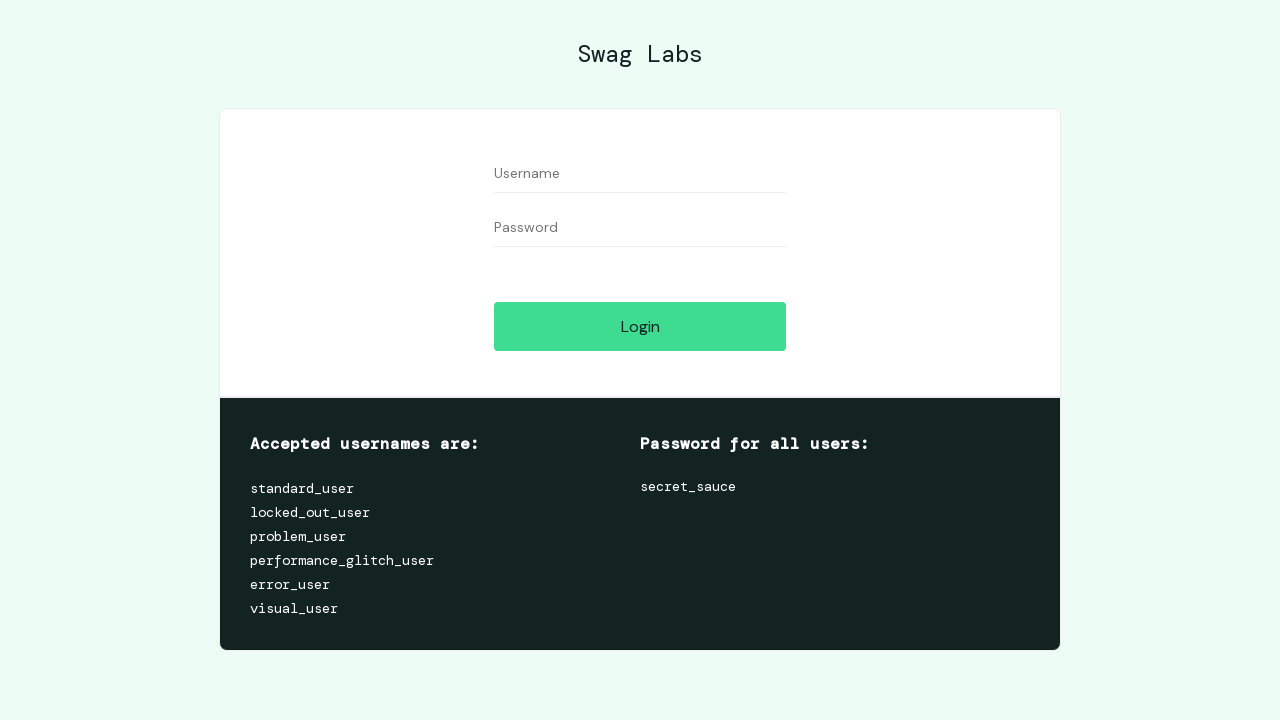

Entered 'standard_user' into username field on #user-name
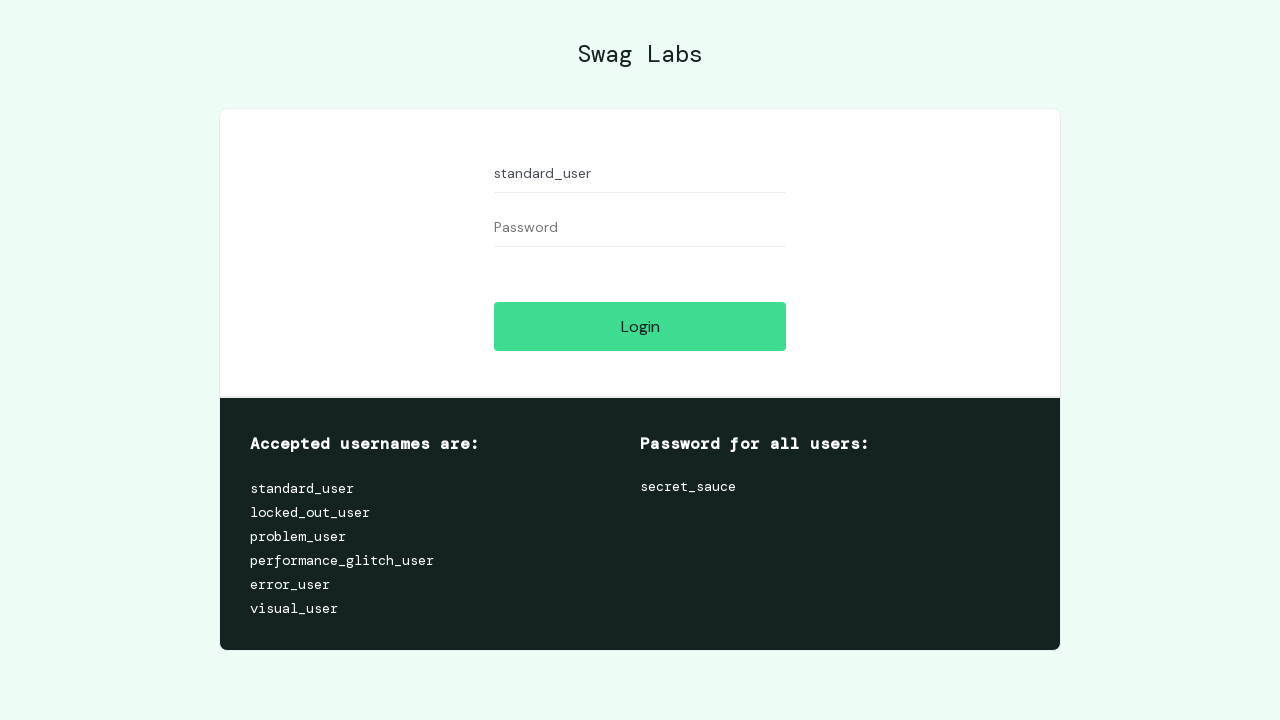

Entered password into password field on #password
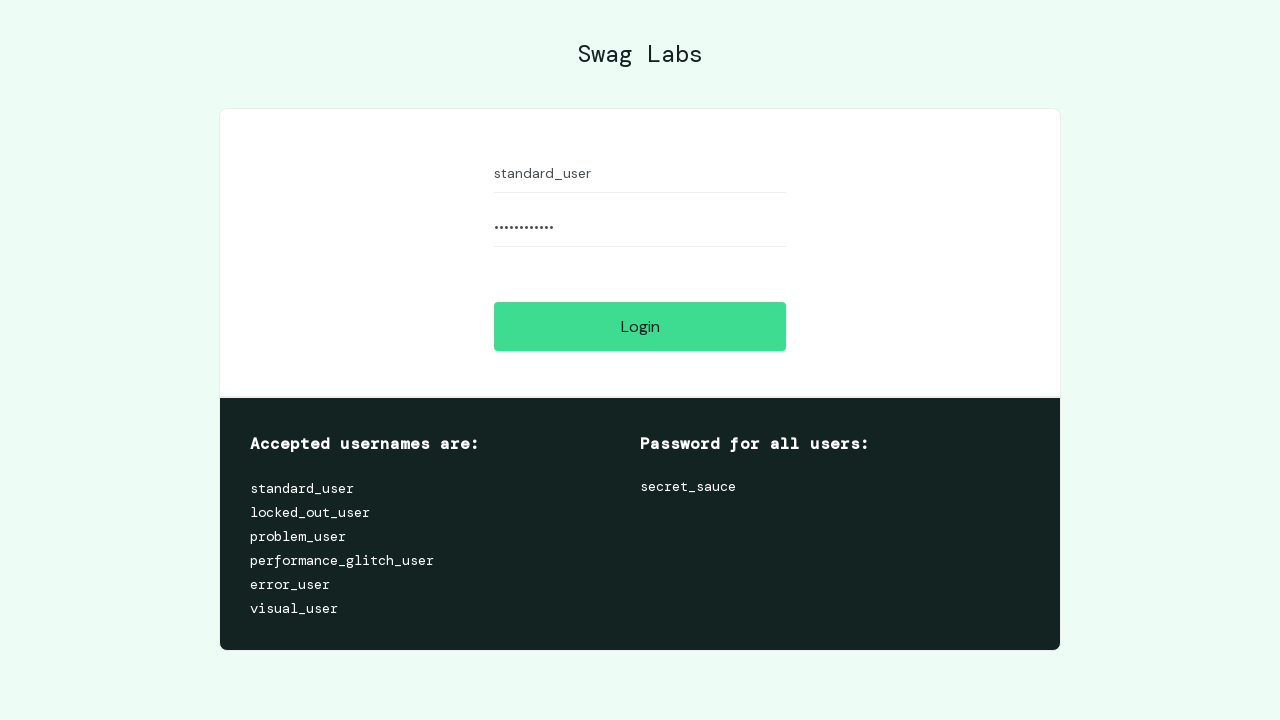

Cleared the password field on #password
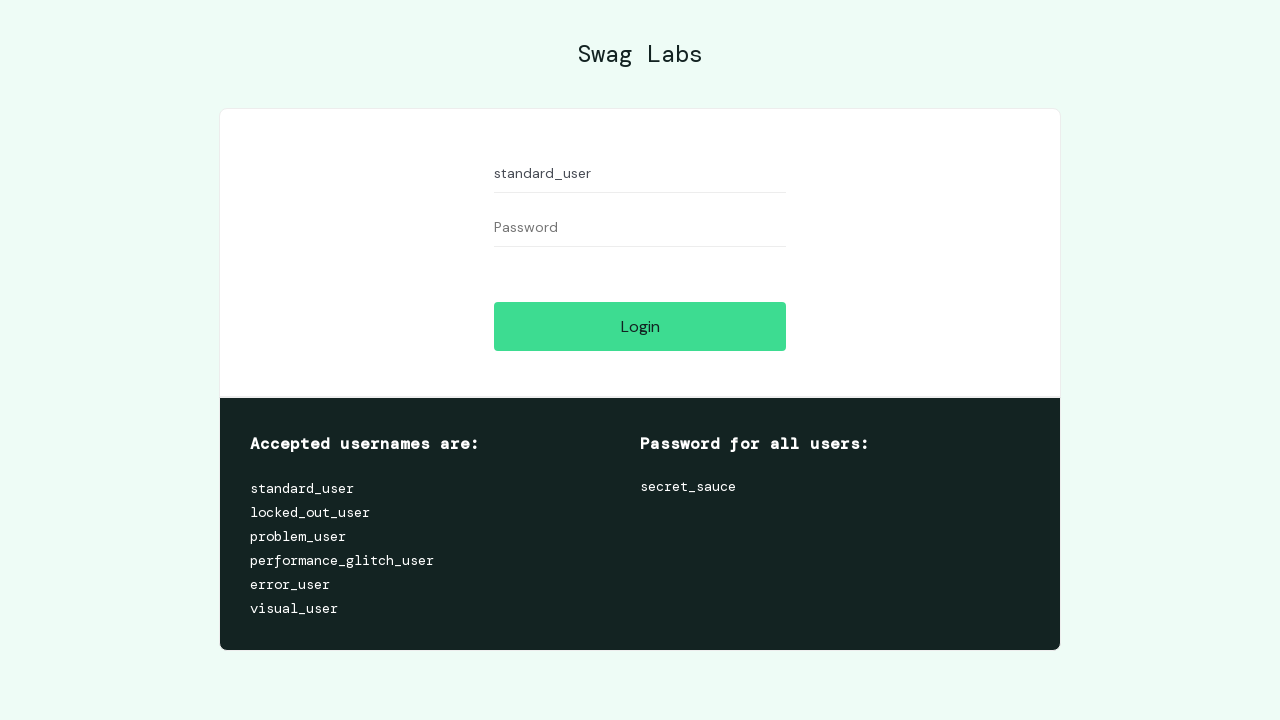

Clicked login button to attempt authentication at (640, 326) on #login-button
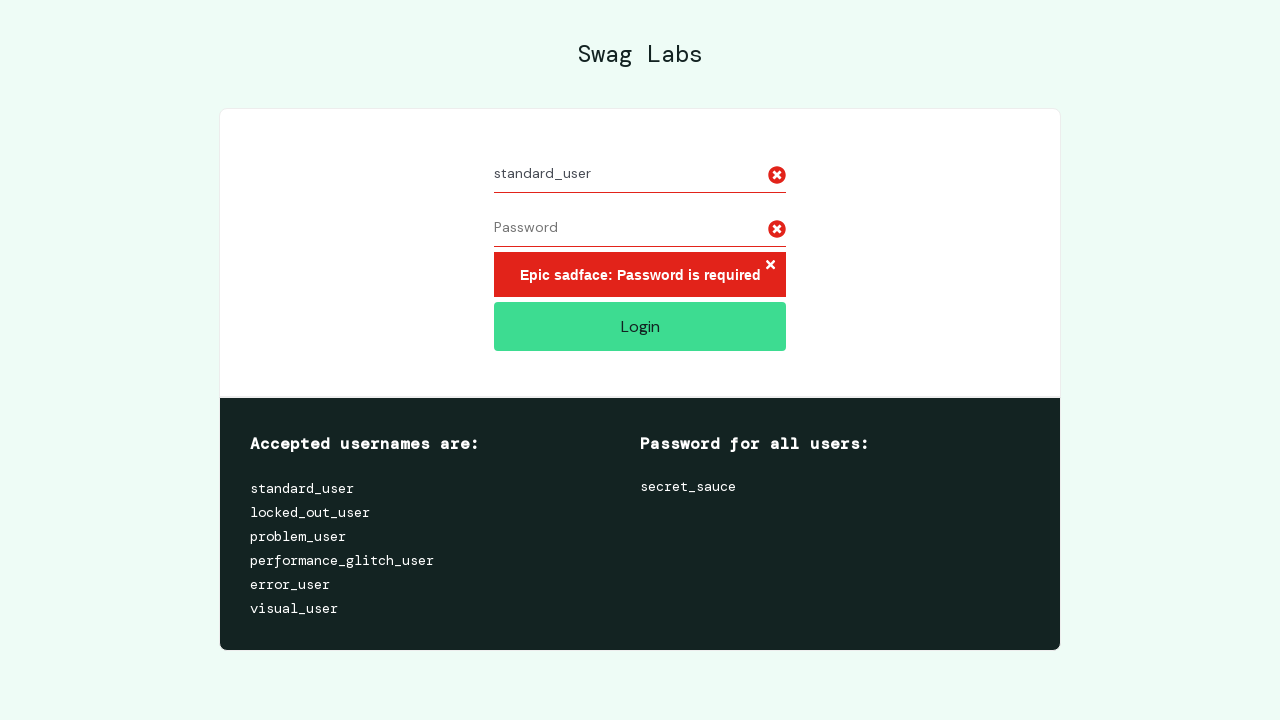

Error message element appeared
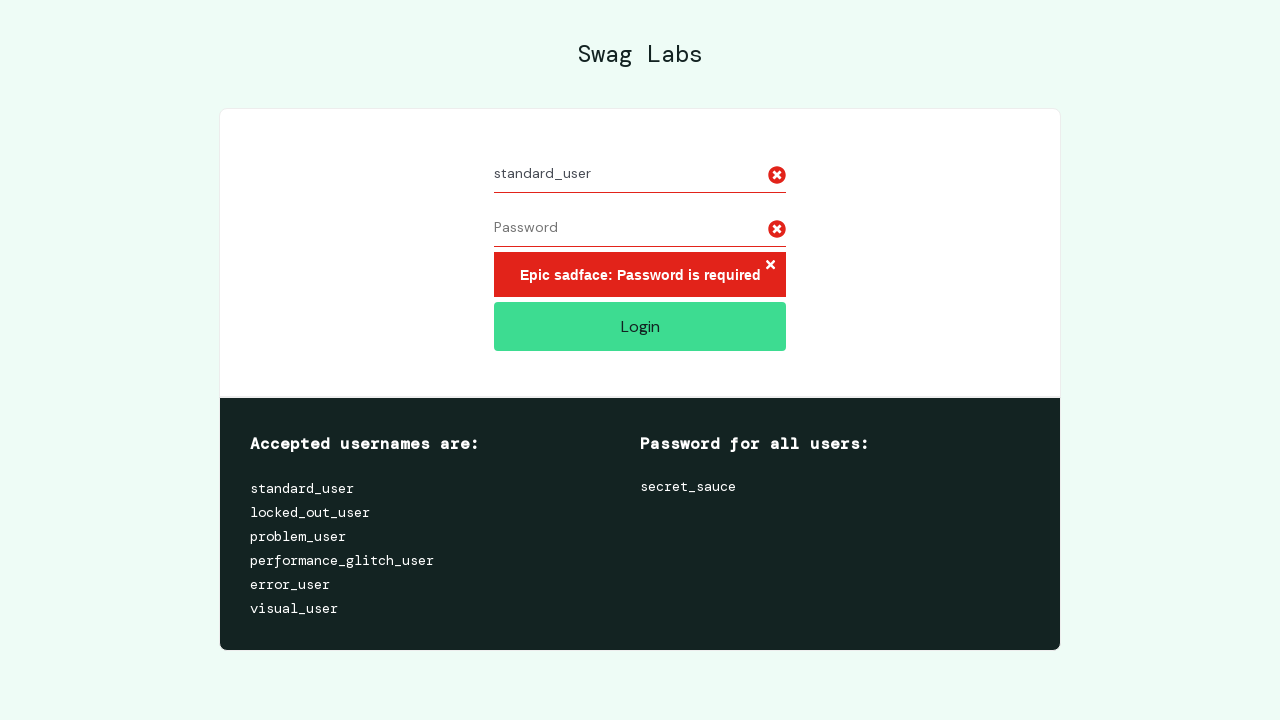

Located error message element
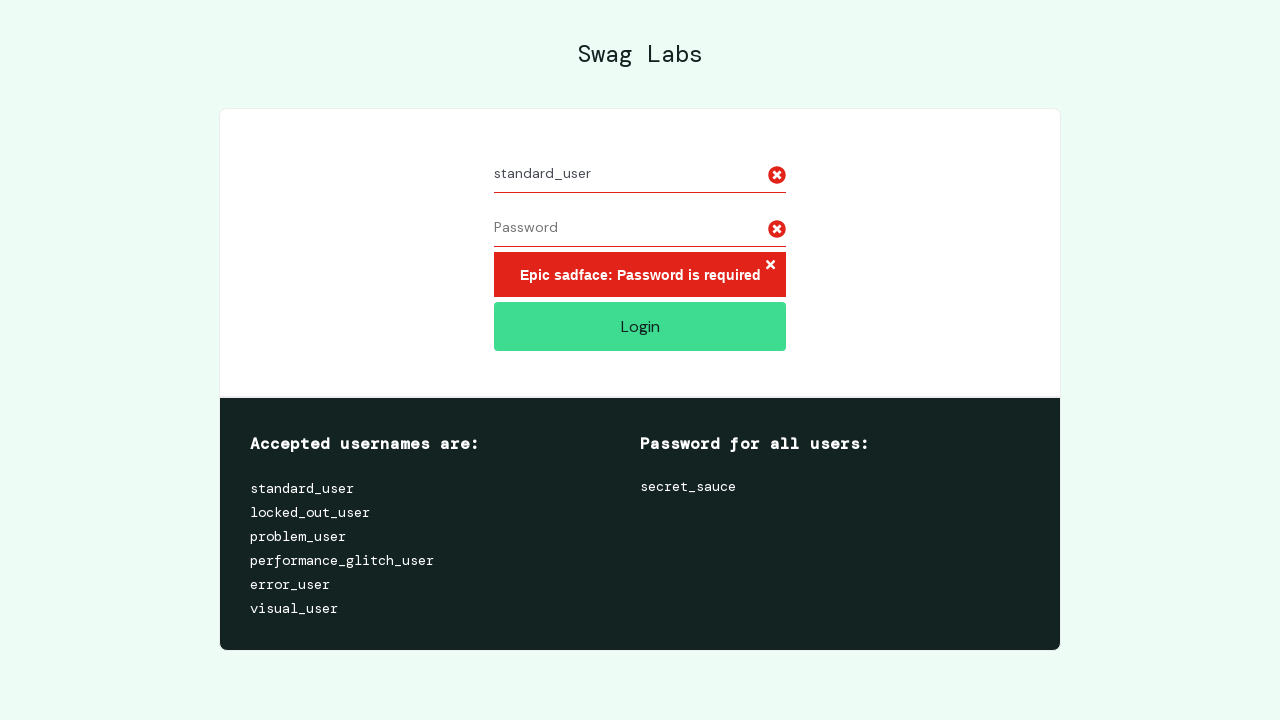

Verified 'Password is required' error message is displayed
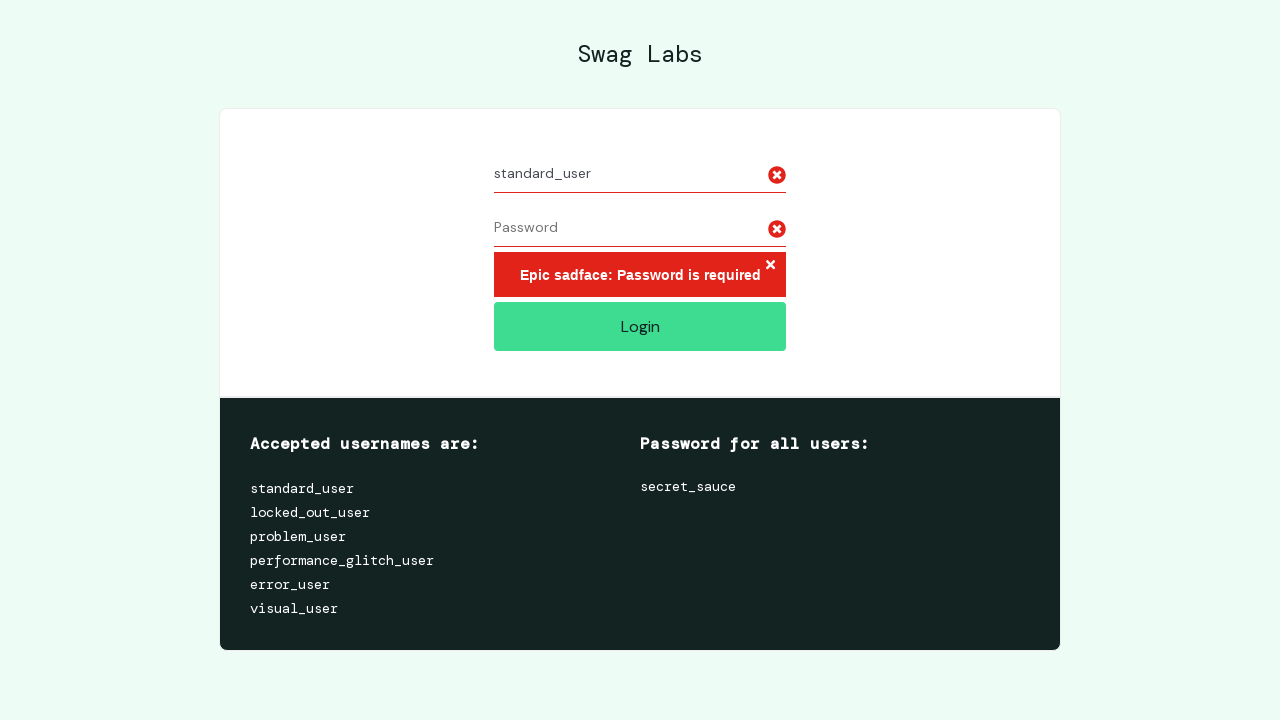

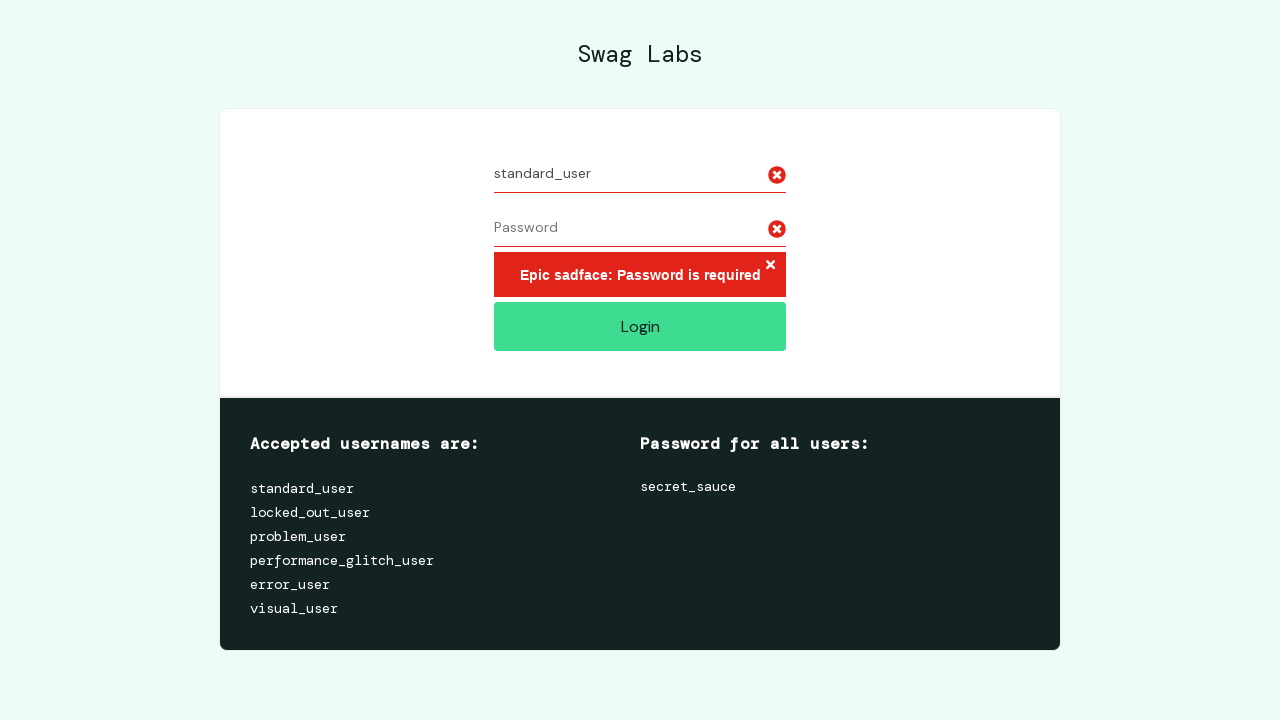